Tests toggling the first checkbox multiple times

Starting URL: http://the-internet.herokuapp.com/checkboxes

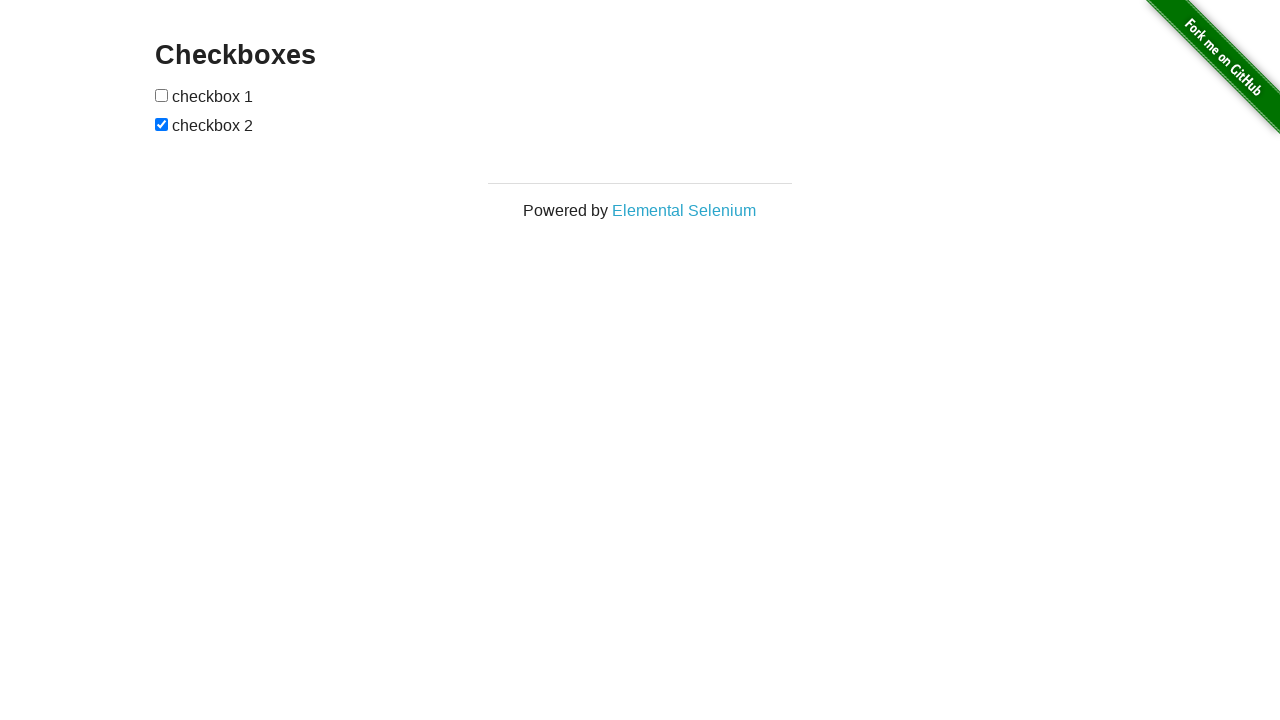

Checked the first checkbox at (162, 95) on input[type='checkbox']:first-child
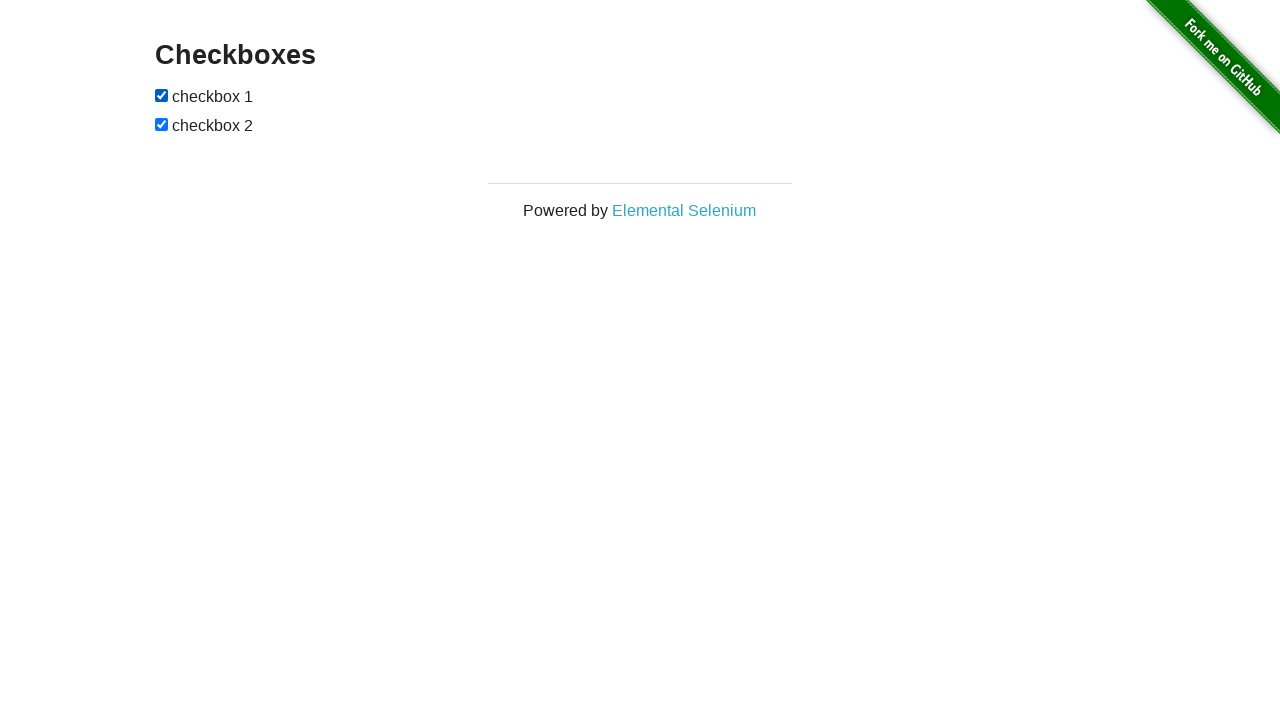

Unchecked the first checkbox at (162, 95) on input[type='checkbox']:first-child
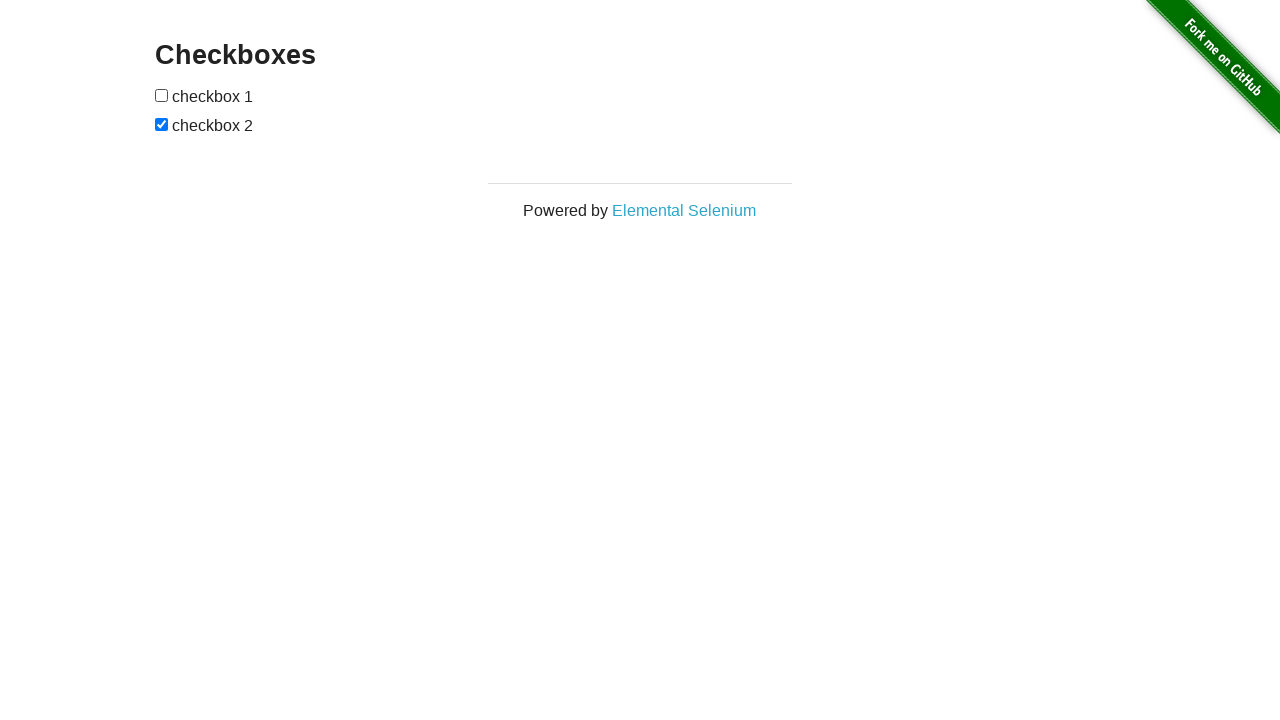

Checked the first checkbox again at (162, 95) on input[type='checkbox']:first-child
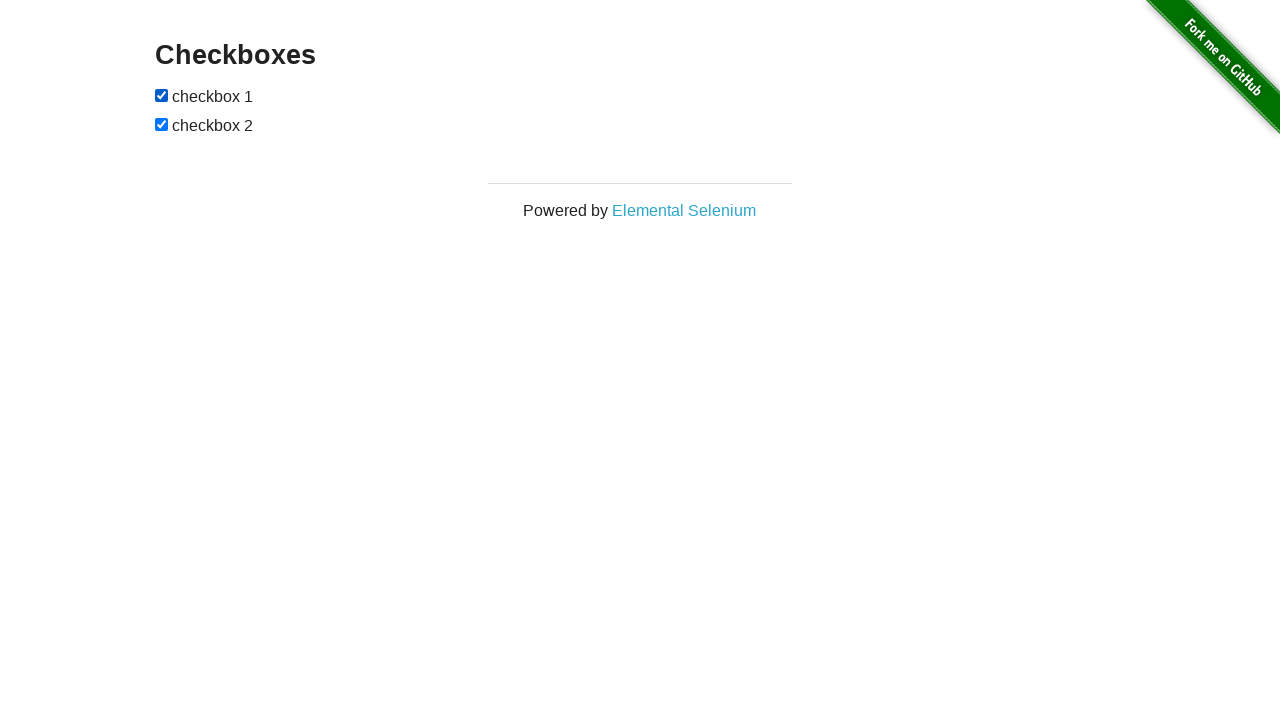

Unchecked the first checkbox again at (162, 95) on input[type='checkbox']:first-child
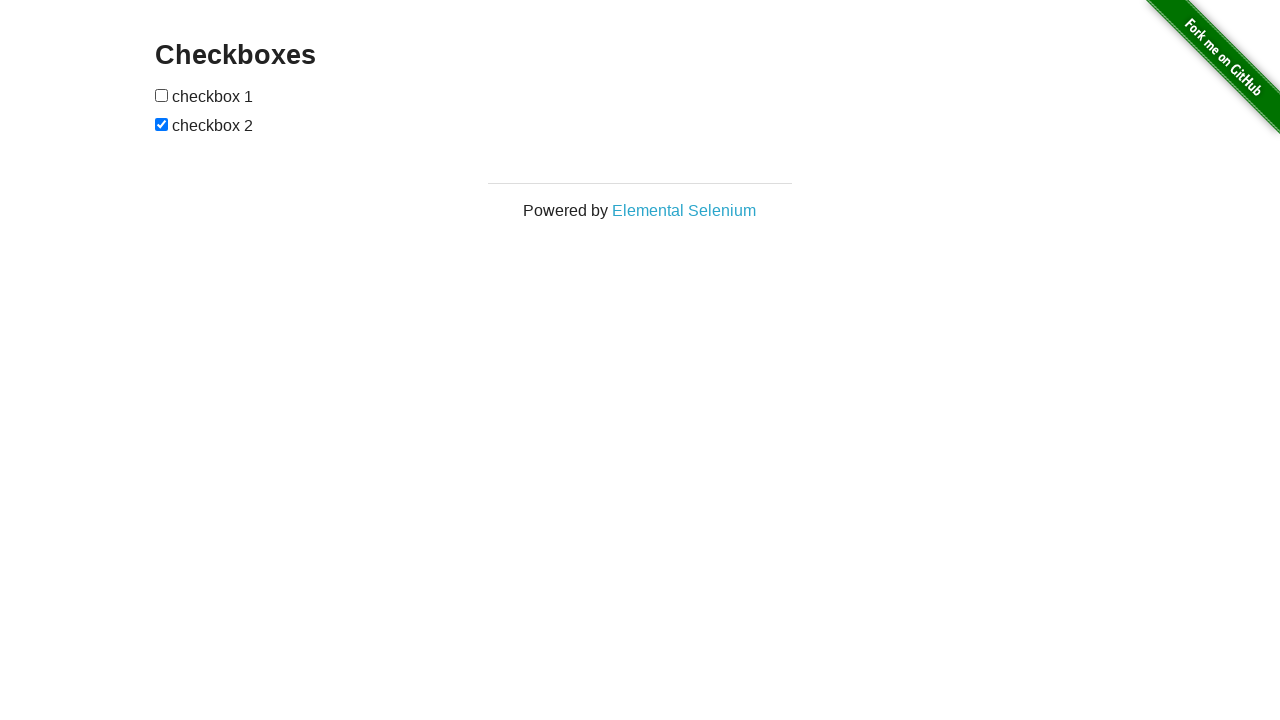

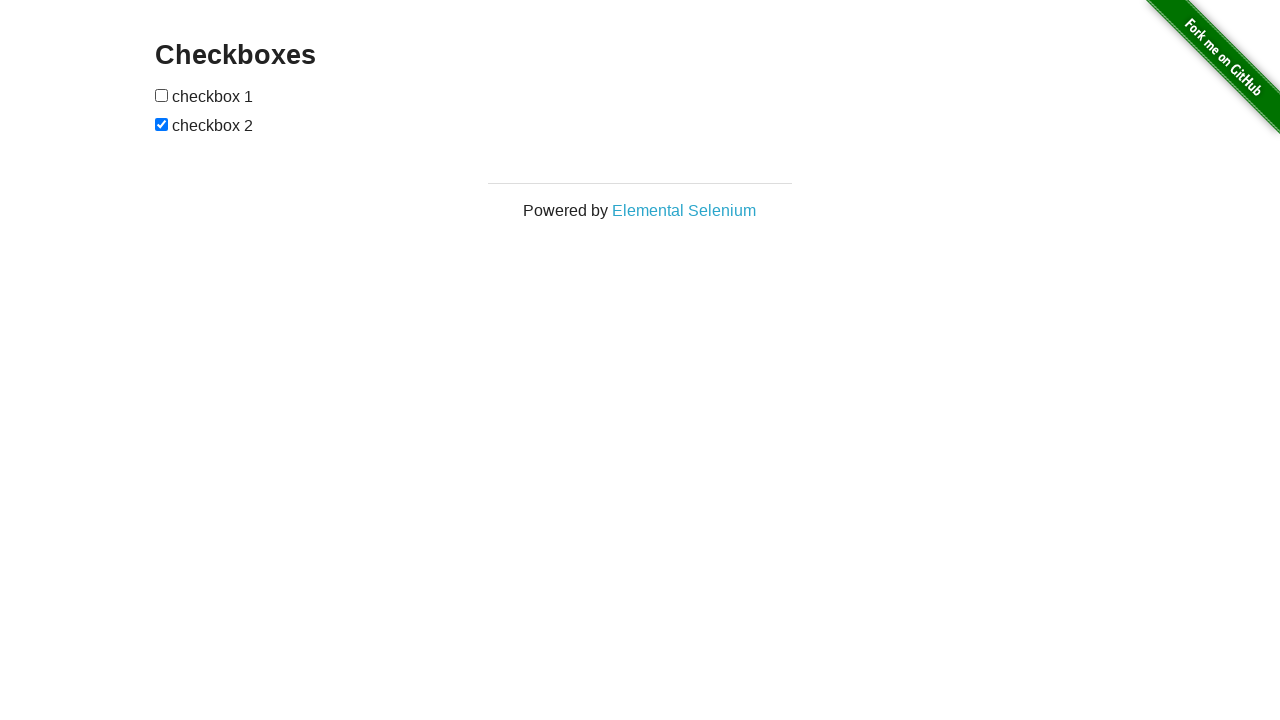